Tests hover interaction on a link element and performs page scrolling using keyboard shortcuts

Starting URL: https://practice.cydeo.com

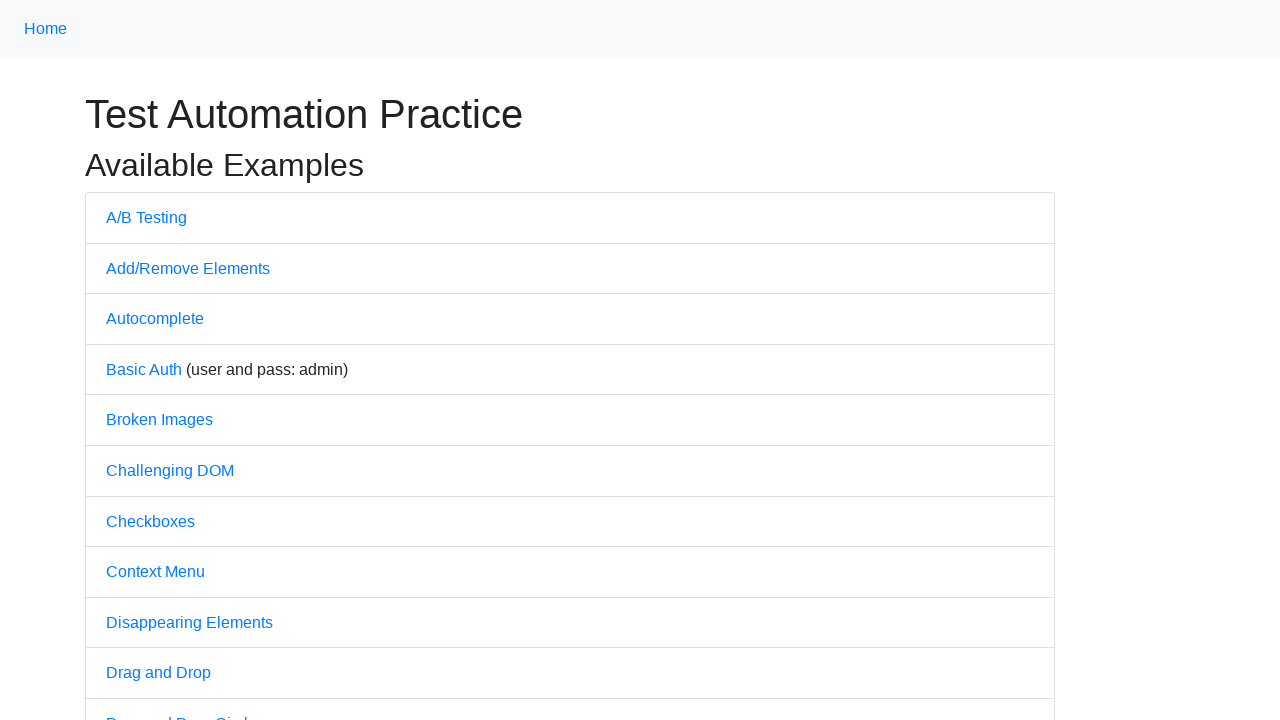

Located CYDEO link element
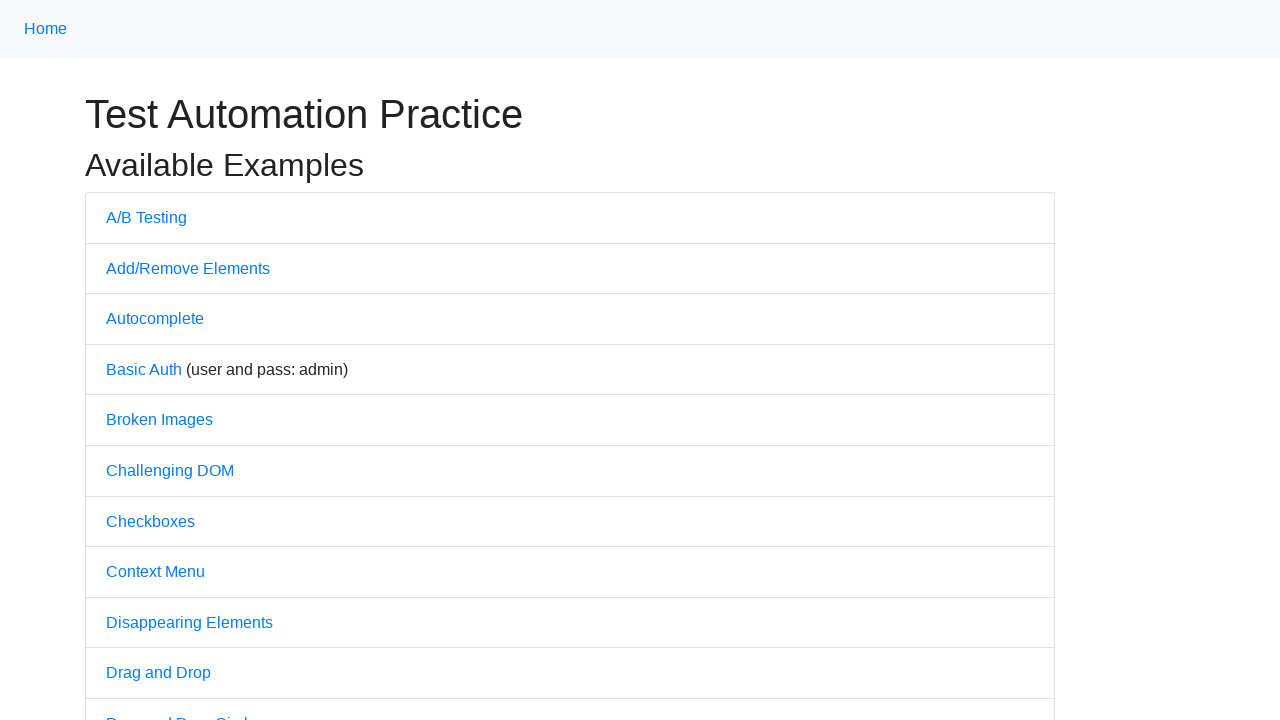

Hovered over CYDEO link at (614, 707) on internal:text="CYDEO"i
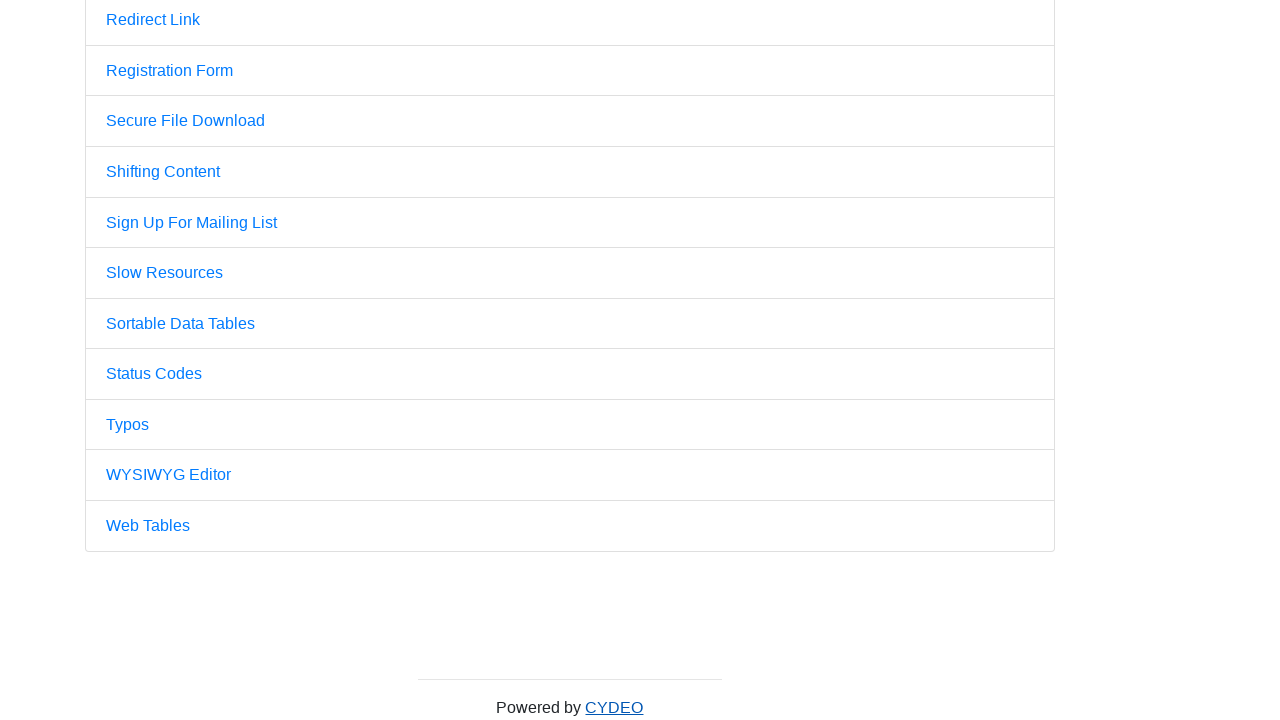

Pressed PageUp to scroll up (1/4)
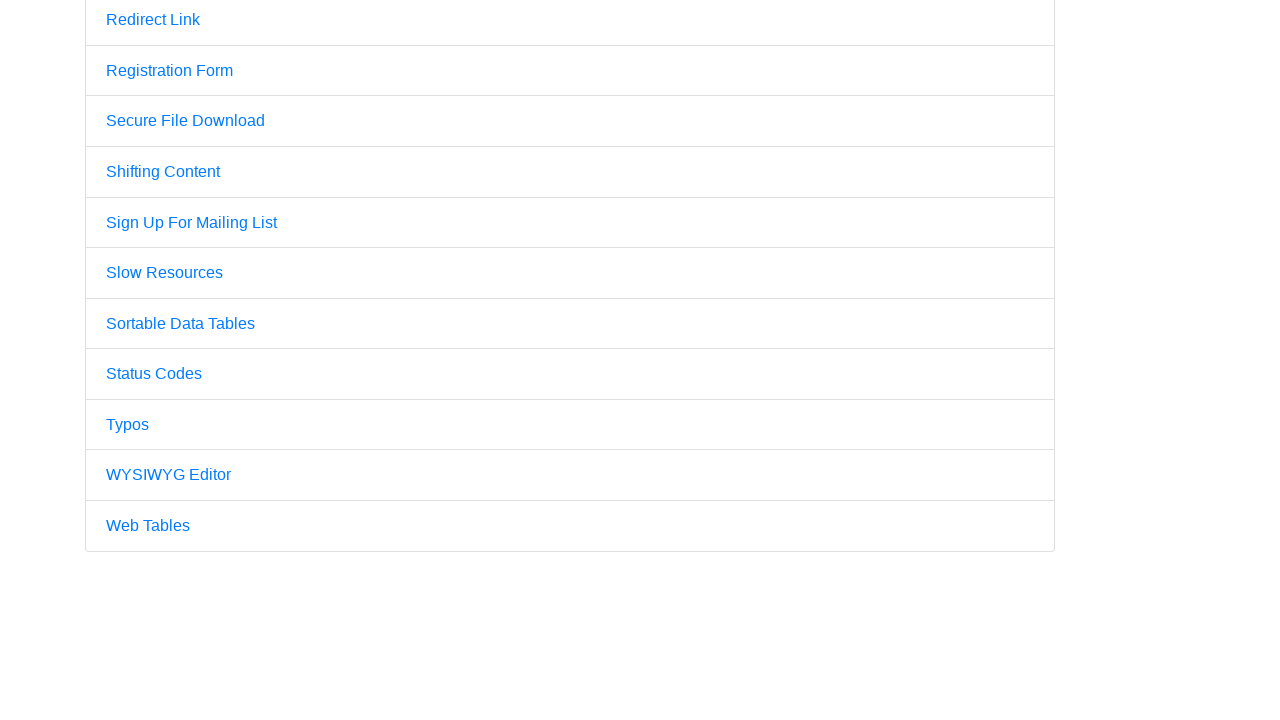

Pressed PageUp to scroll up (2/4)
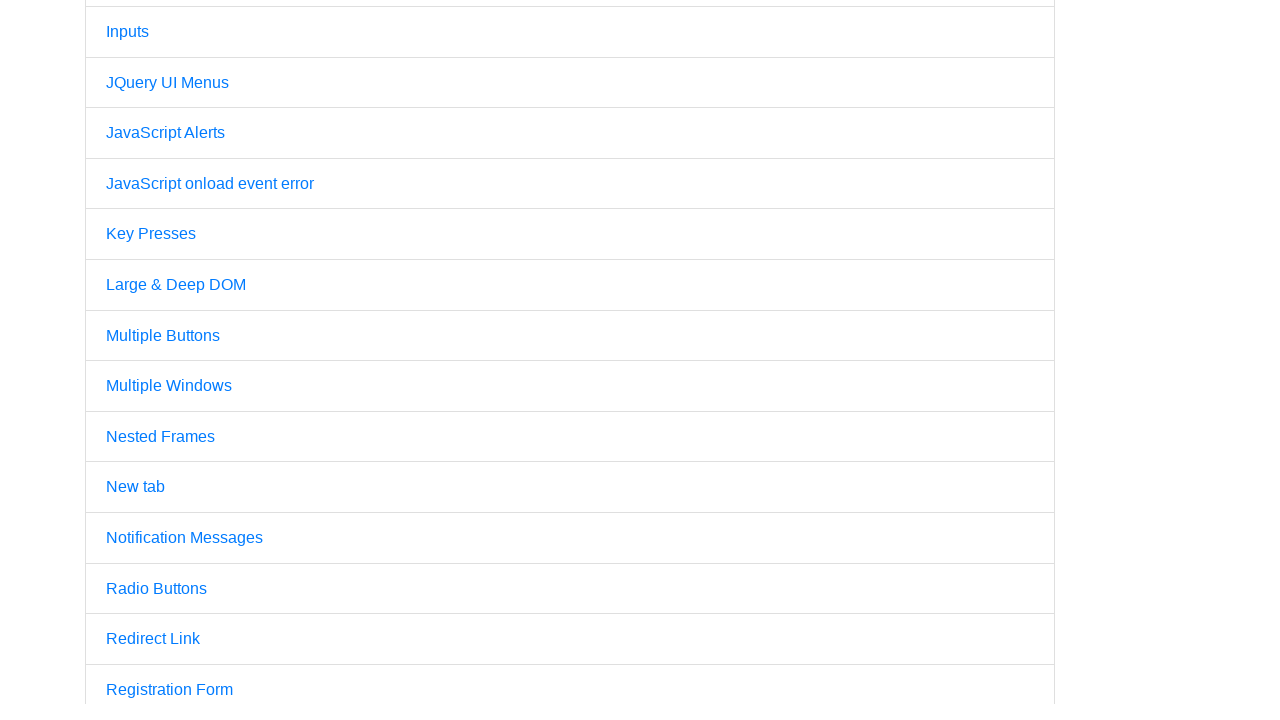

Pressed PageUp to scroll up (3/4)
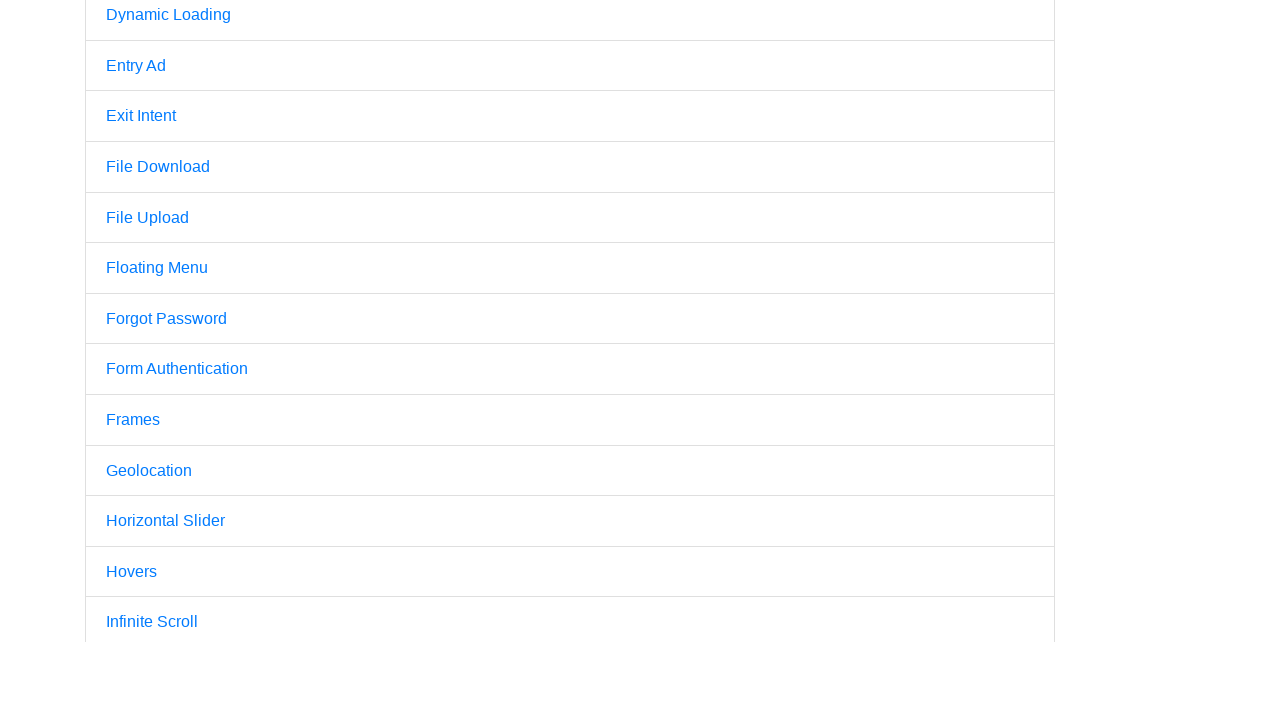

Pressed PageUp to scroll up (4/4)
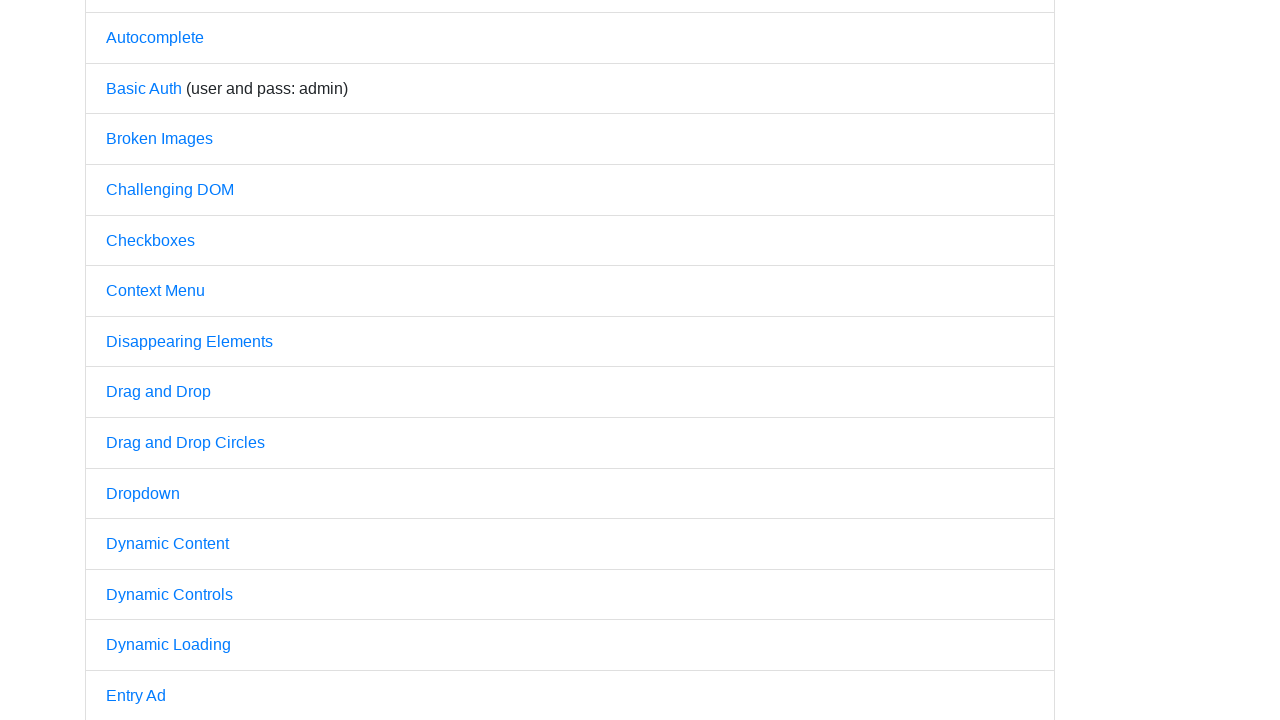

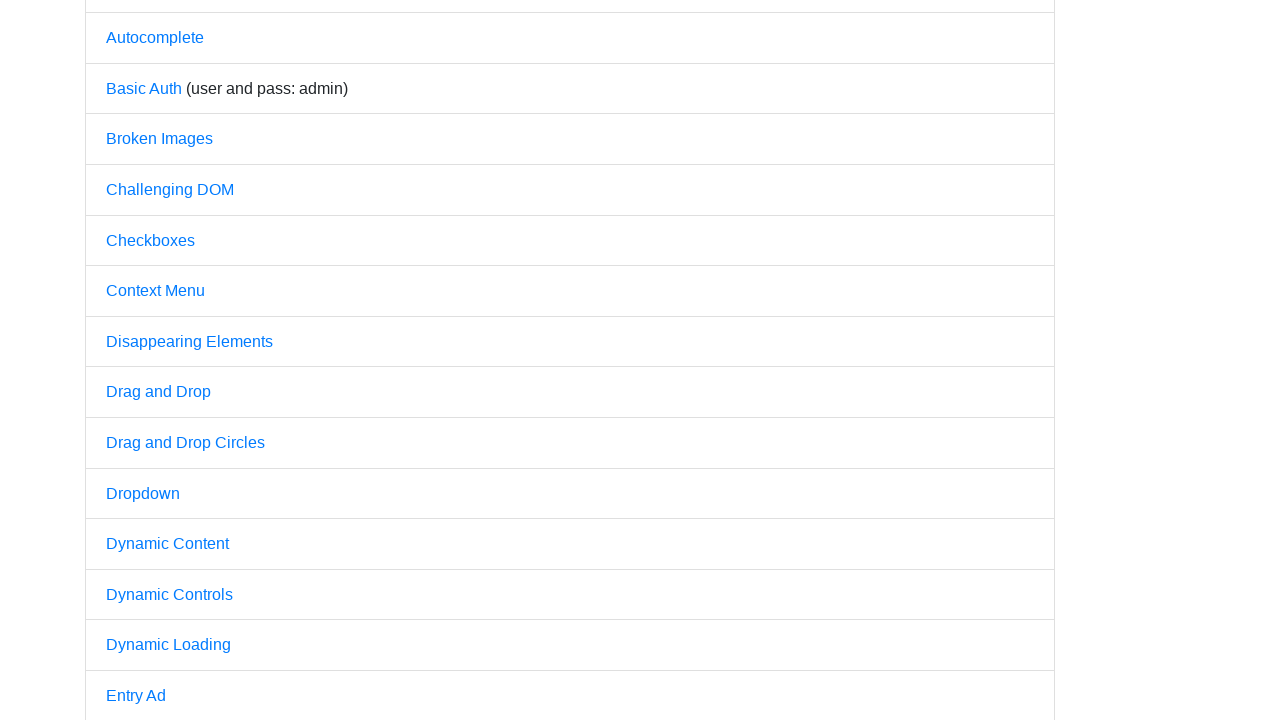